Tests the Selenium homepage by navigating to it, reading the body content, and maximizing the browser window to verify the page loads correctly.

Starting URL: https://selenium.dev/

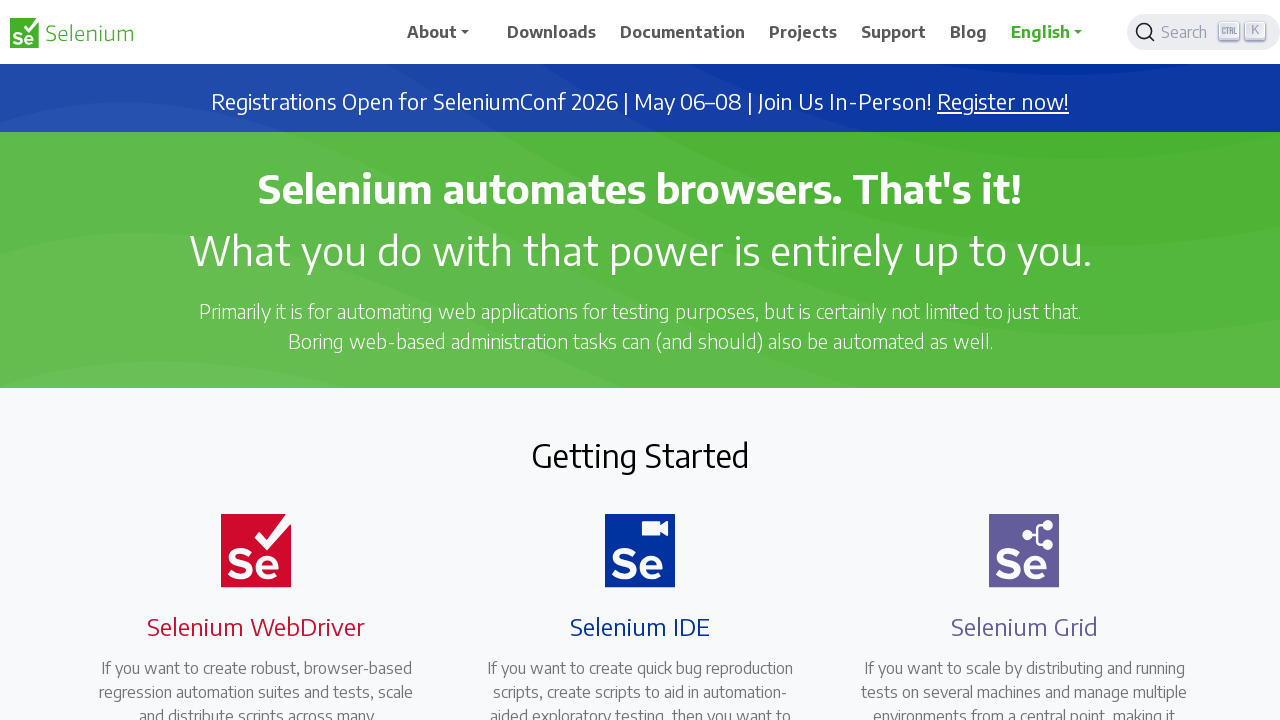

Navigated to Selenium homepage
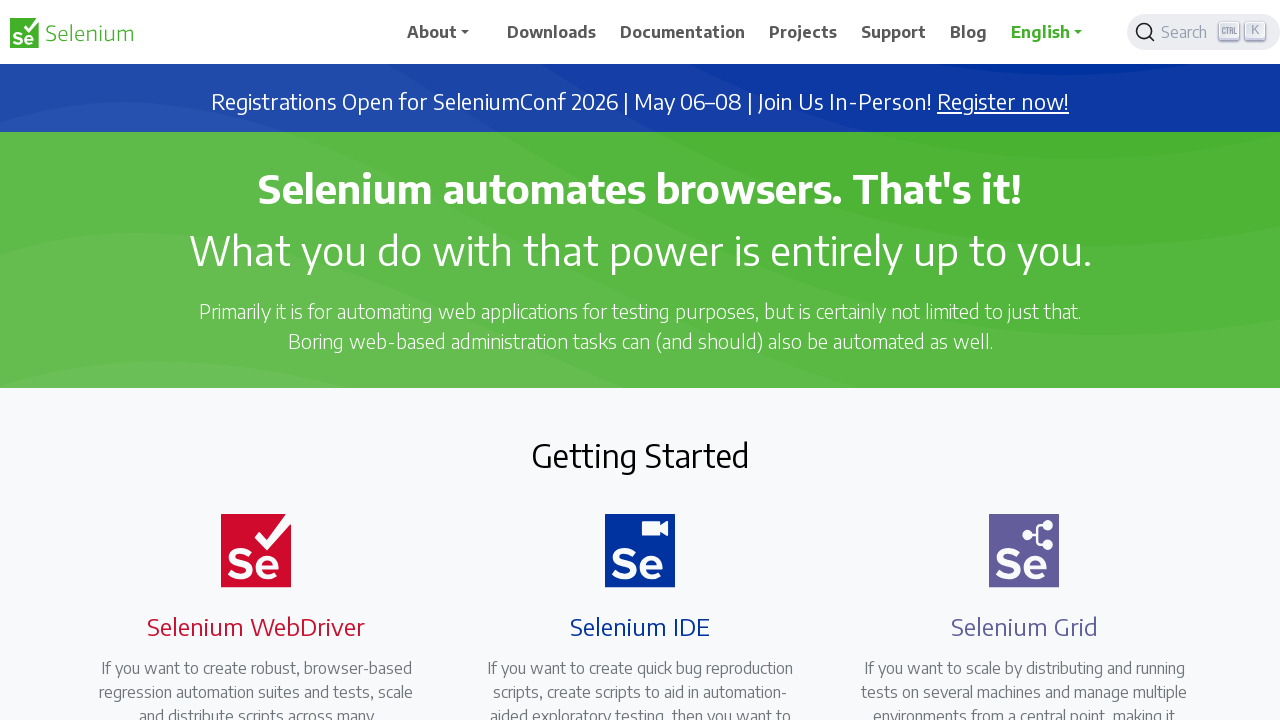

Body element loaded and ready
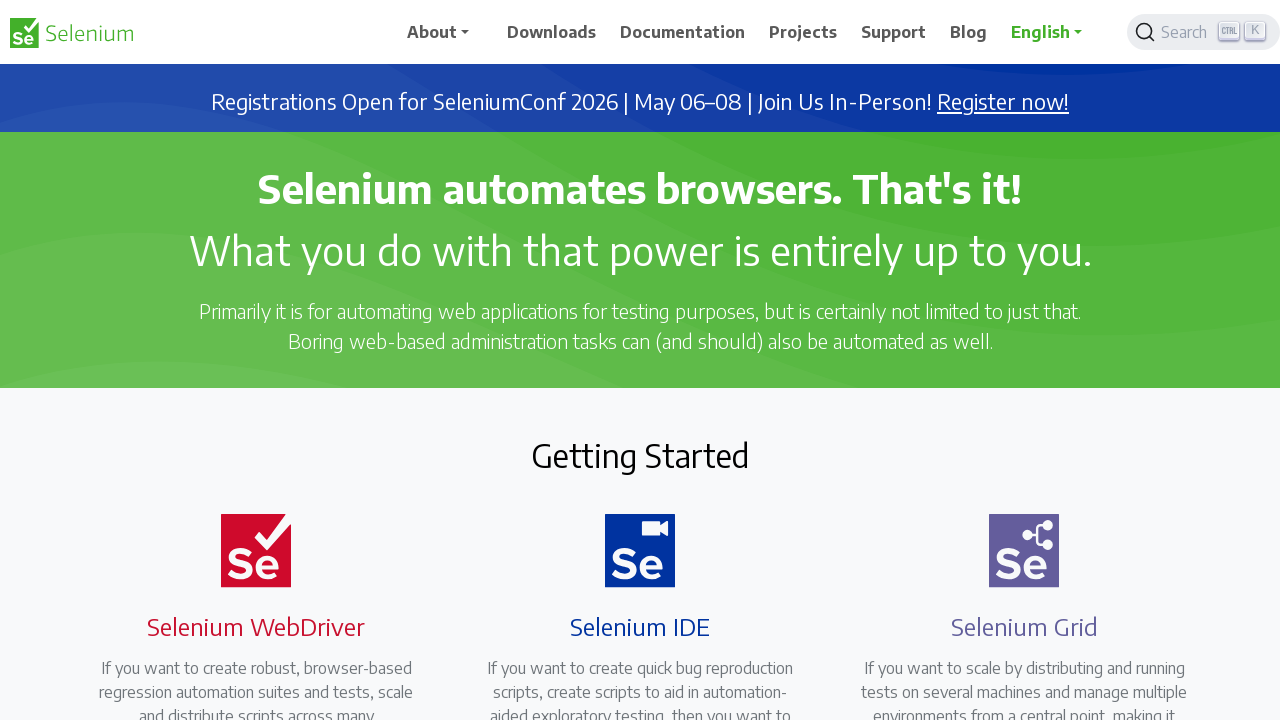

Located body element
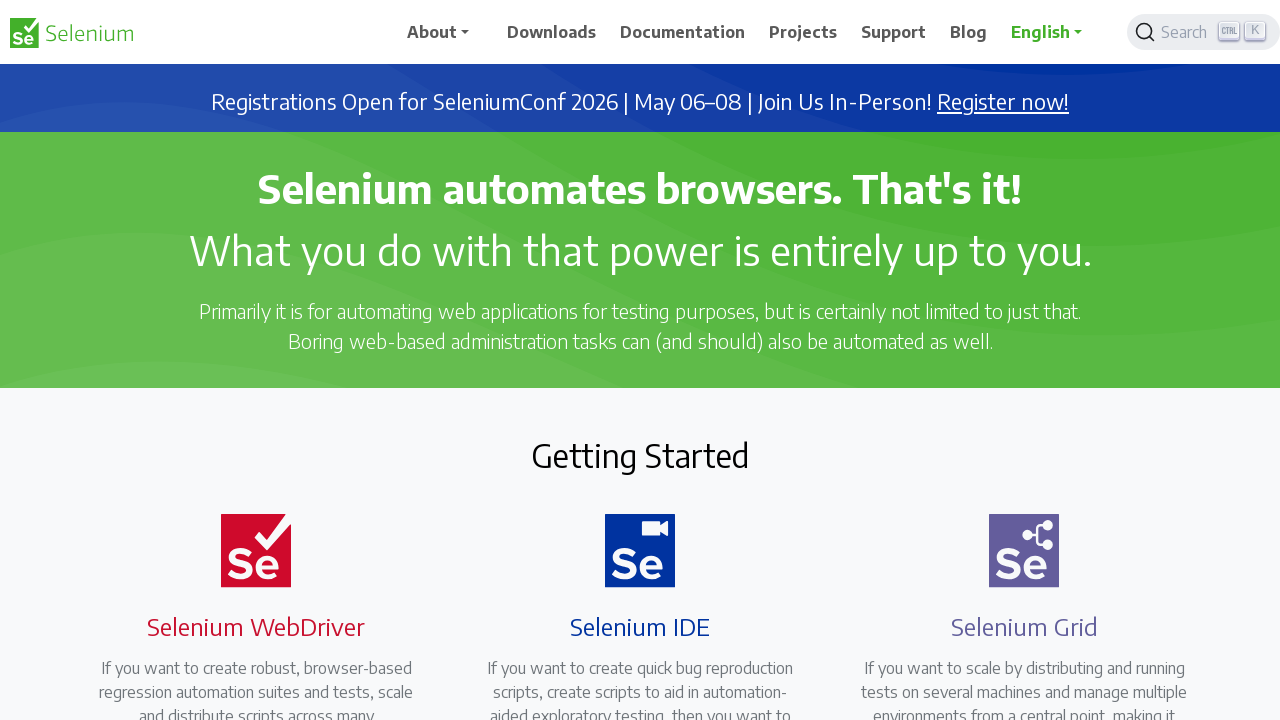

Retrieved body text content
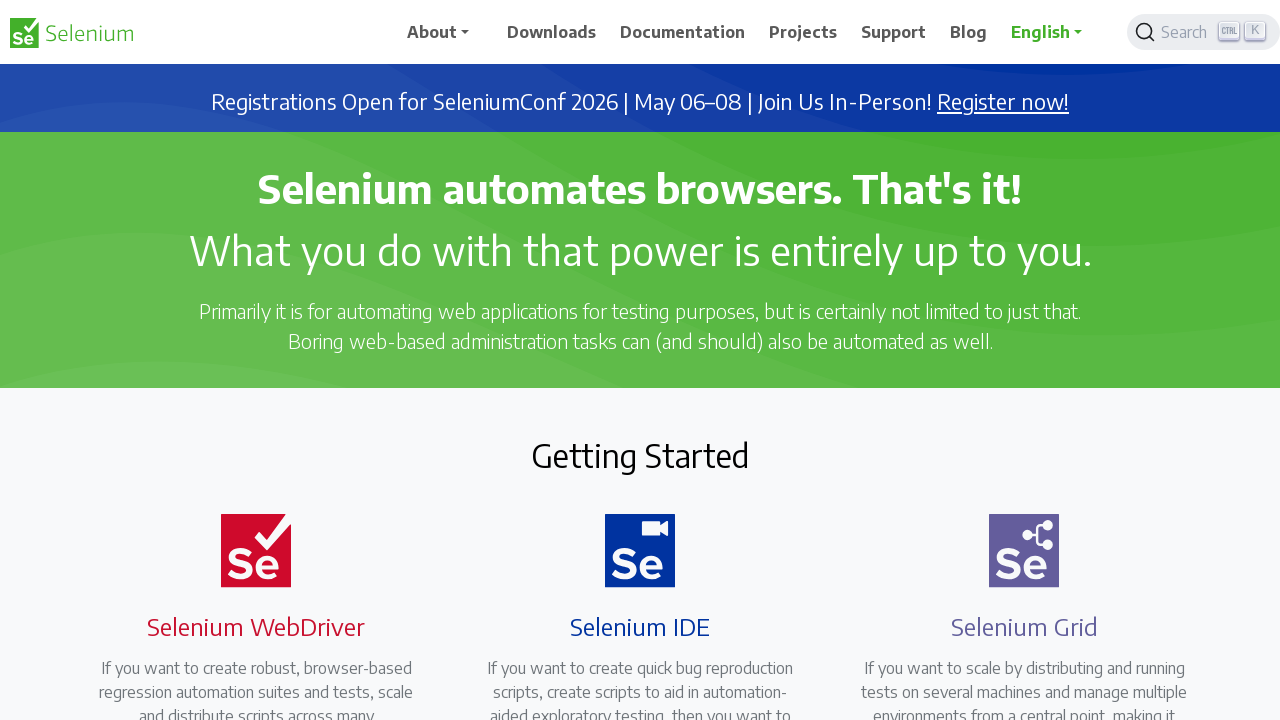

Maximized browser window to 1920x1080
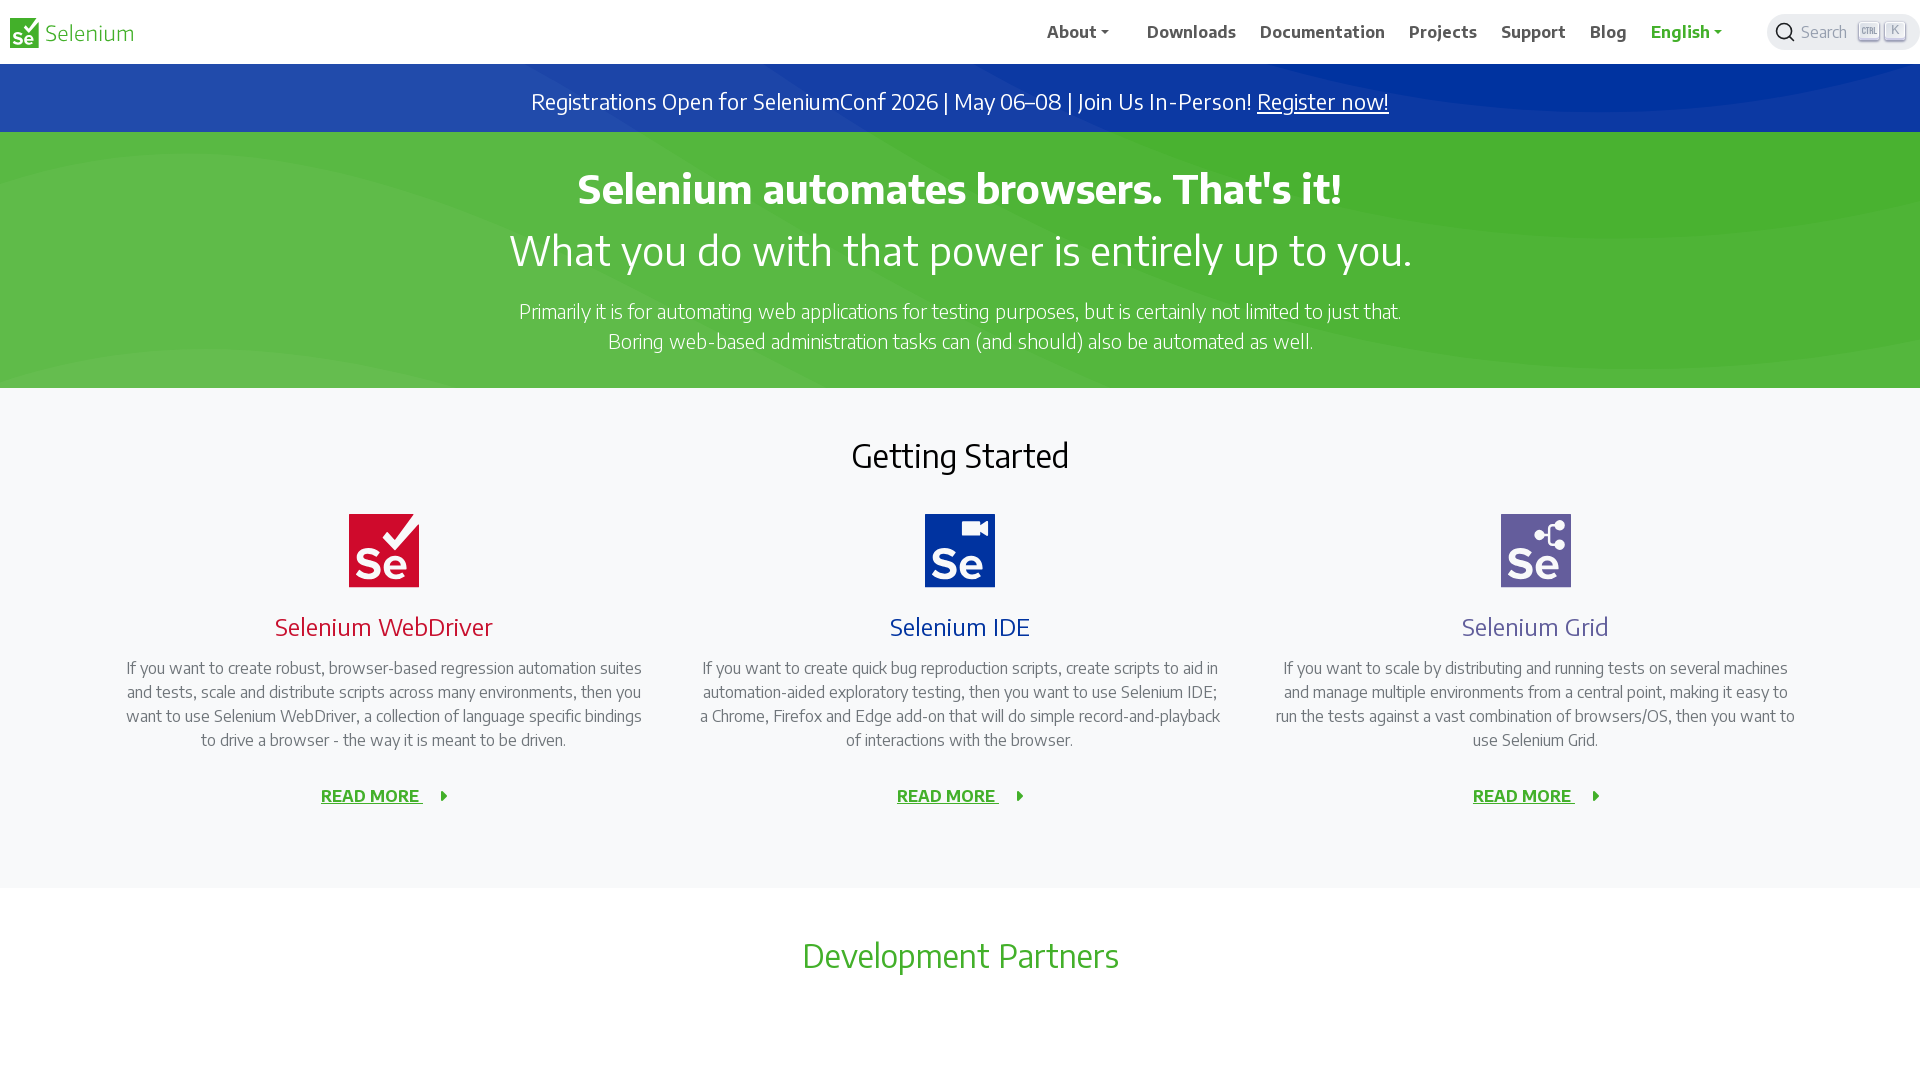

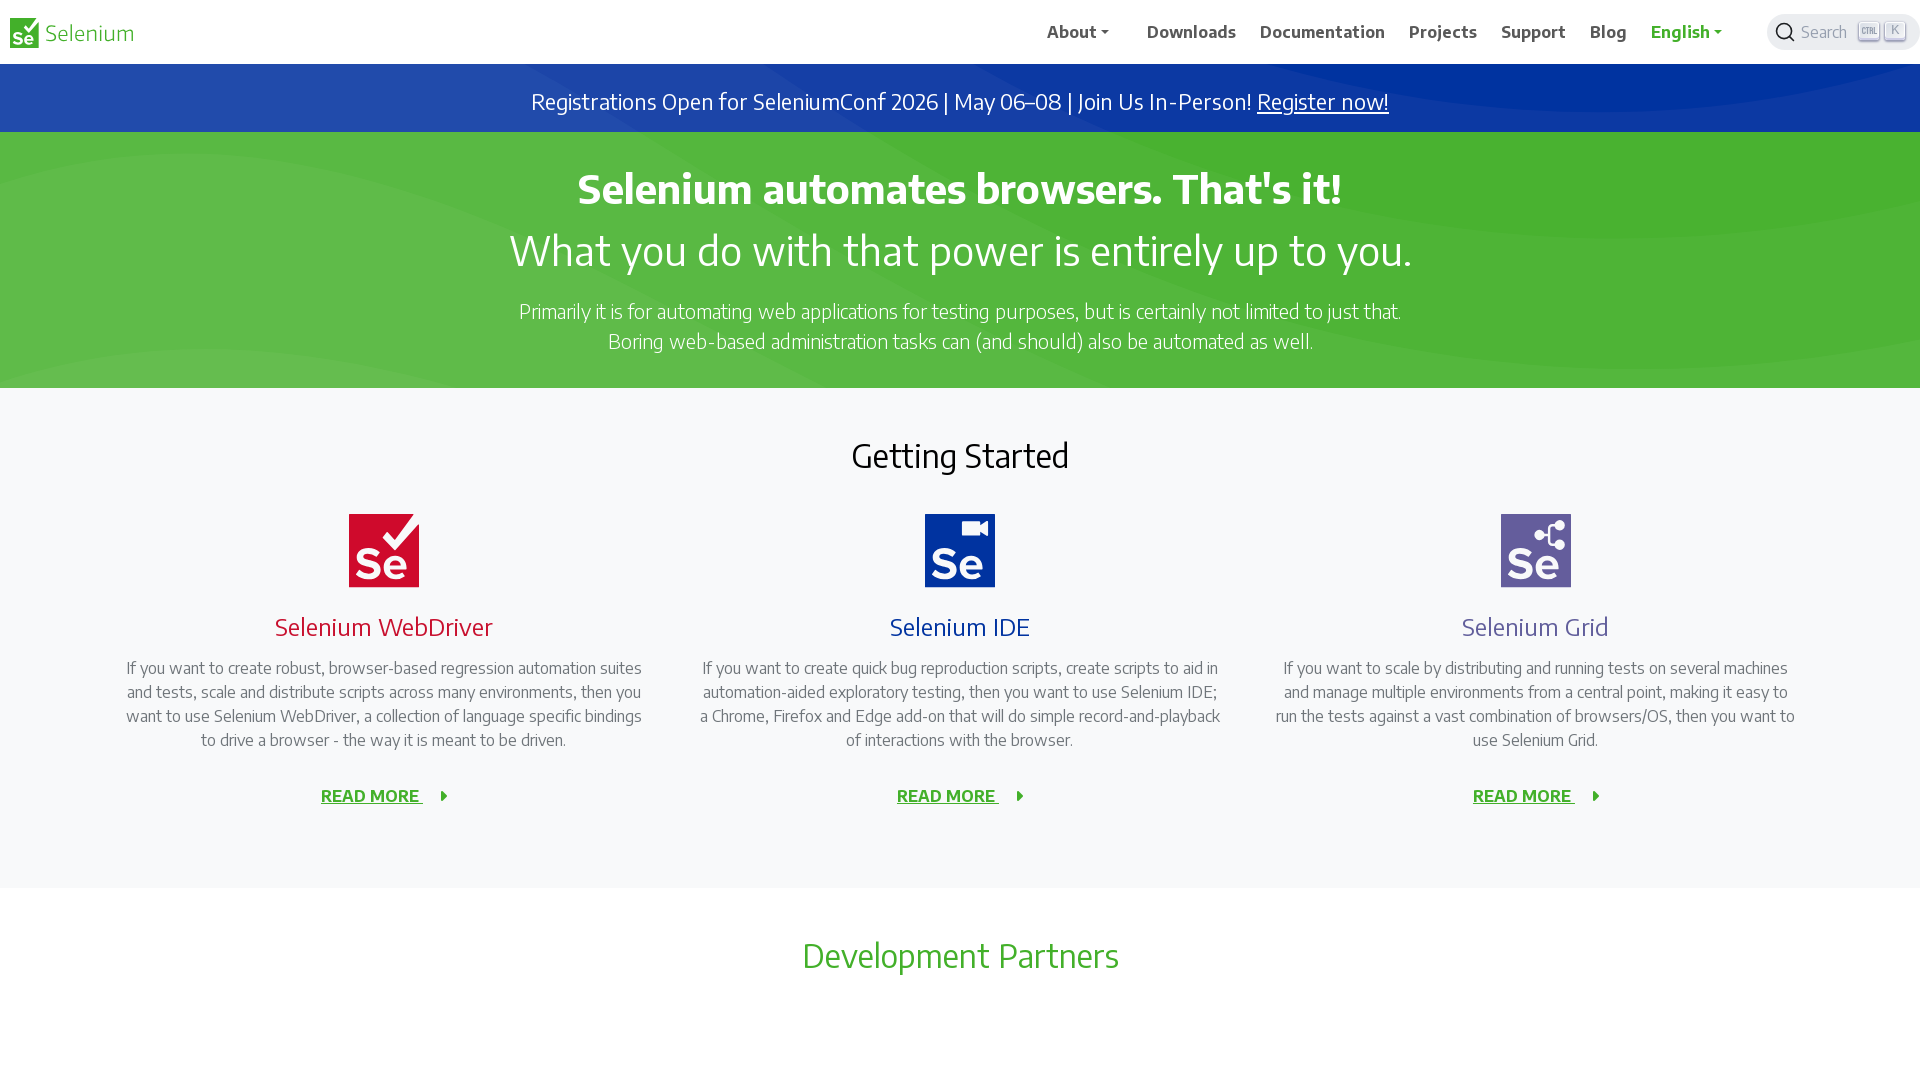